Tests navigation through a dropdown menu using hover actions, then performs a drag and drop operation on the resulting page

Starting URL: http://demo.automationtesting.in/Register.html

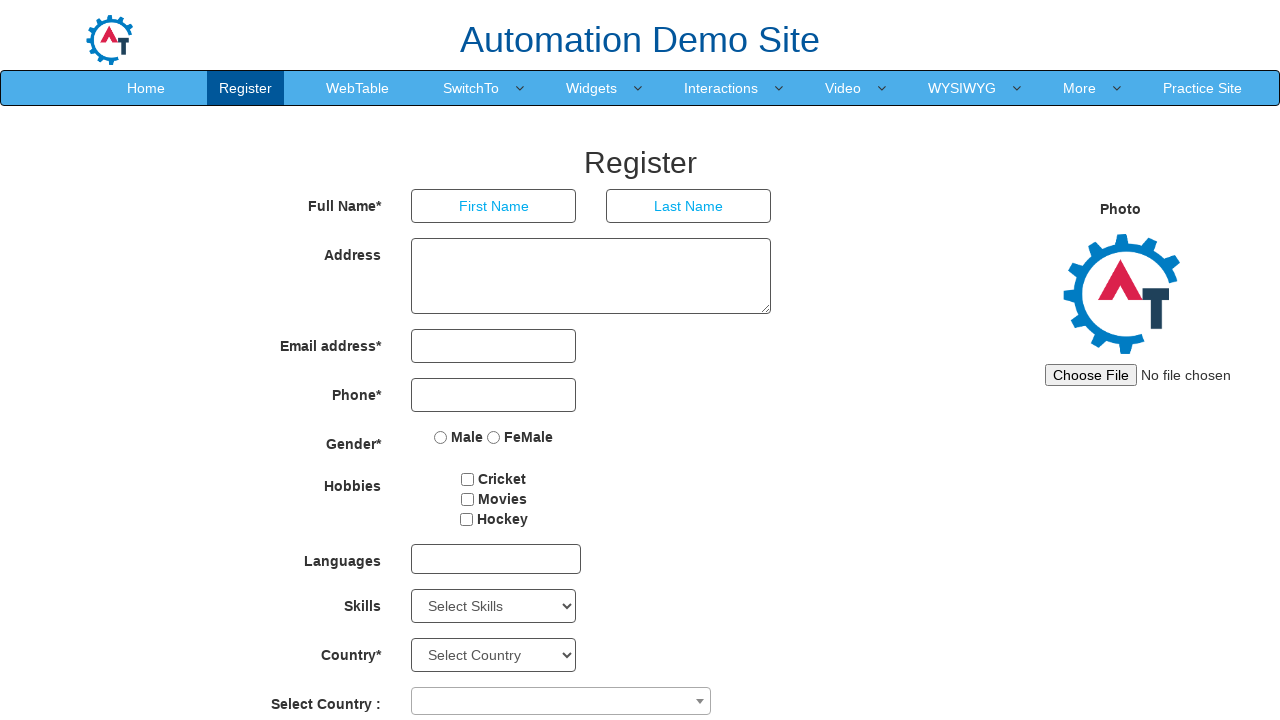

Hovered over main menu item at (721, 88) on xpath=//*[@id='header']/nav/div/div[2]/ul/li[6]/a
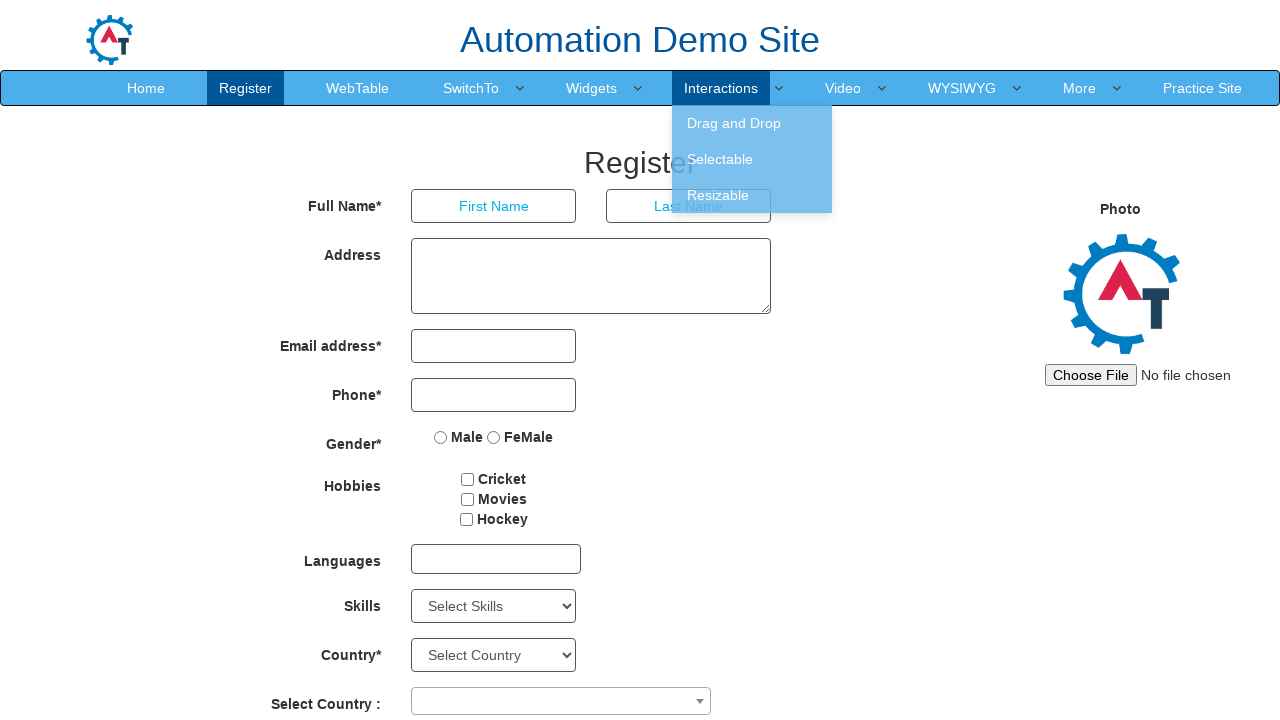

Hovered over submenu item at (752, 123) on xpath=//*[@id='header']/nav/div/div[2]/ul/li[6]/ul/li[1]/a
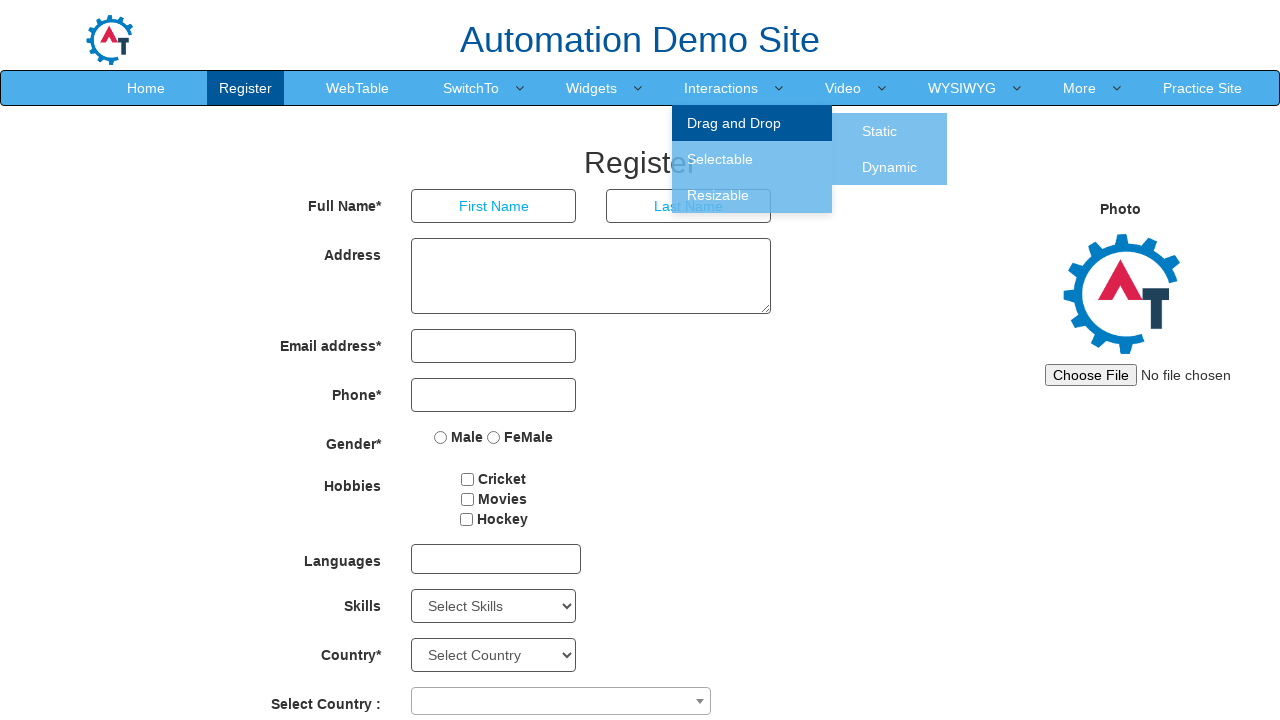

Clicked on nested submenu item at (880, 131) on xpath=//*[@id='header']/nav/div/div[2]/ul/li[6]/ul/li[1]/ul/li[1]/a
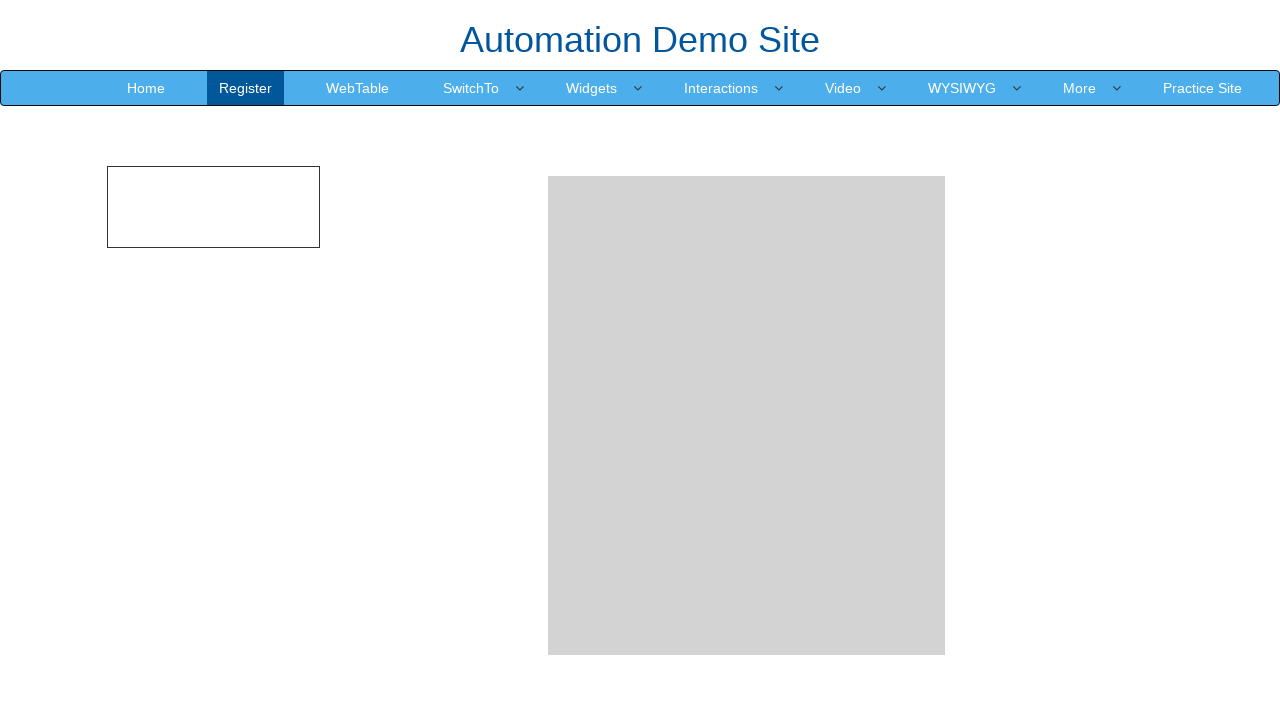

Waited for page to load (networkidle)
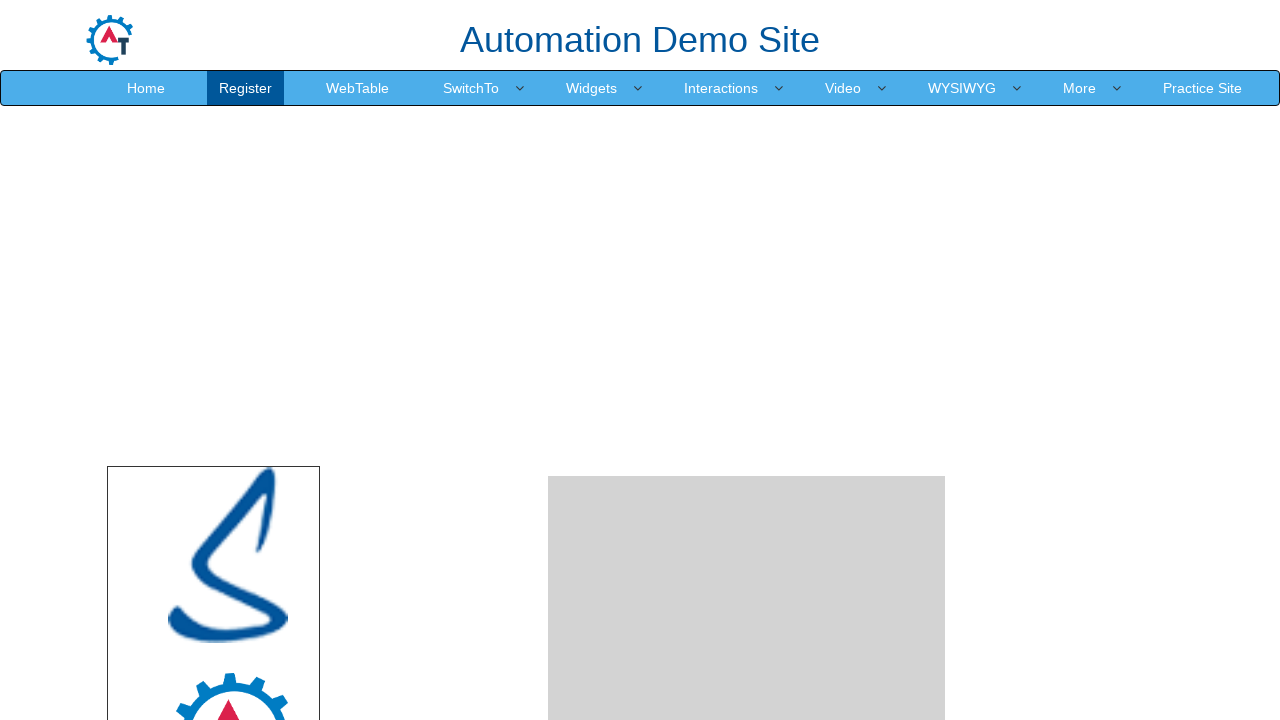

Dragged element with id 'angular' to drop area at (747, 481)
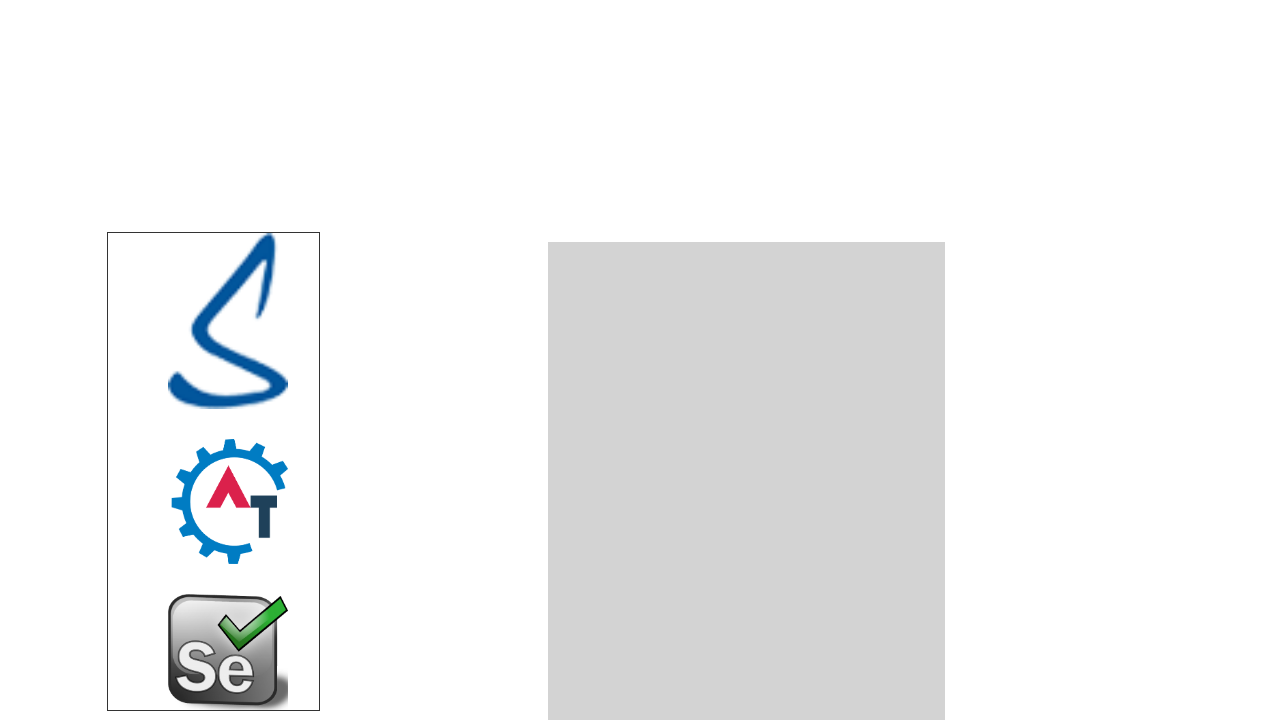

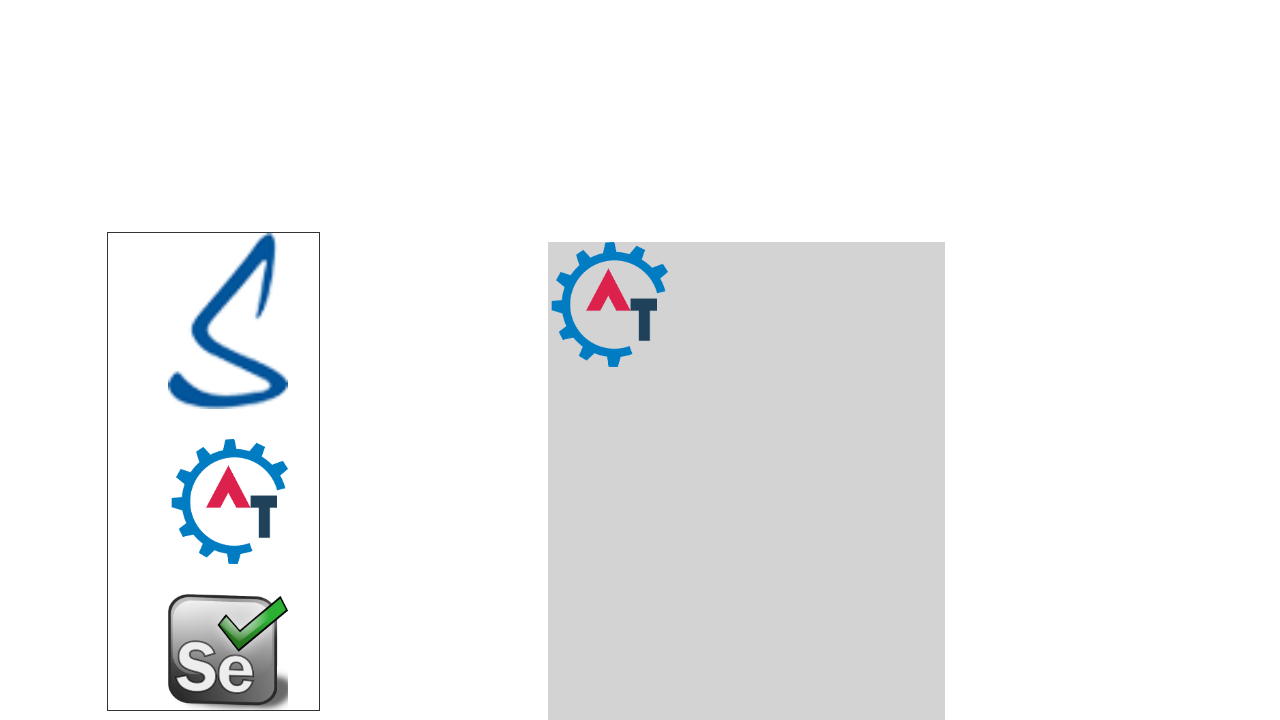